Tests the public telephone directory functionality by filling search forms for both business and private directories with various fields like name, city, street, and phone number.

Starting URL: https://telemach.ba/

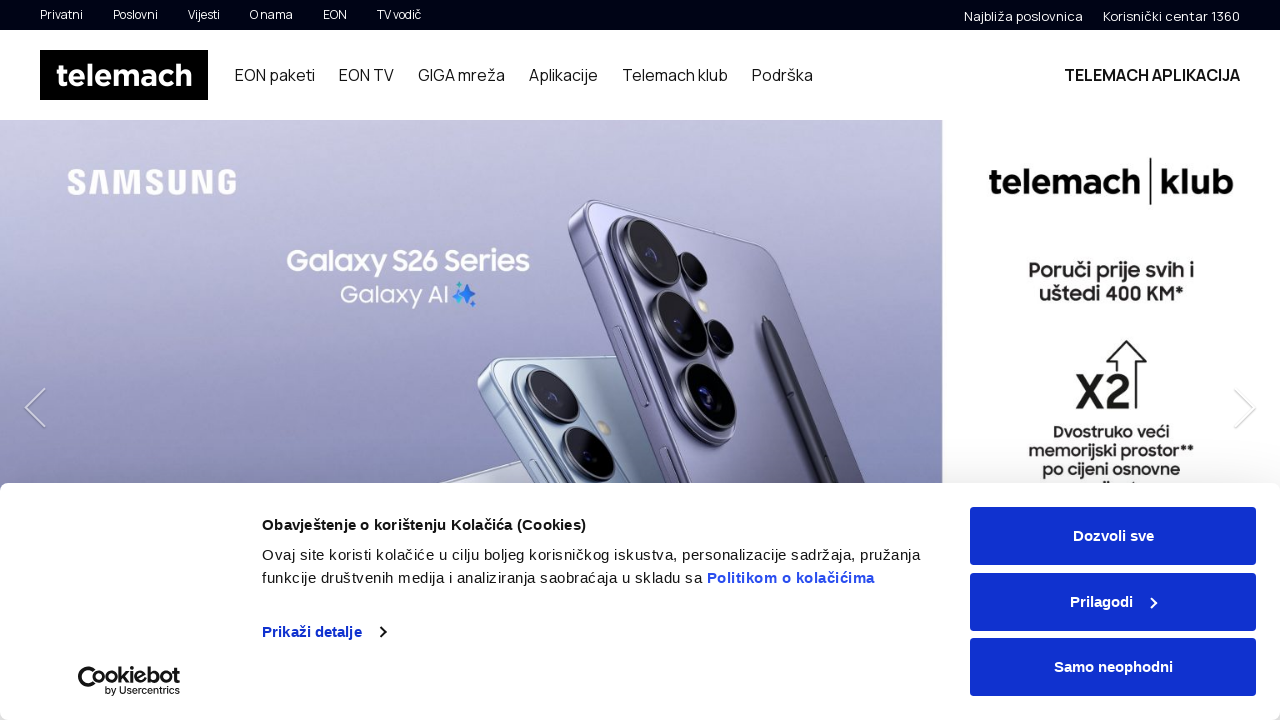

Scrolled down to footer area
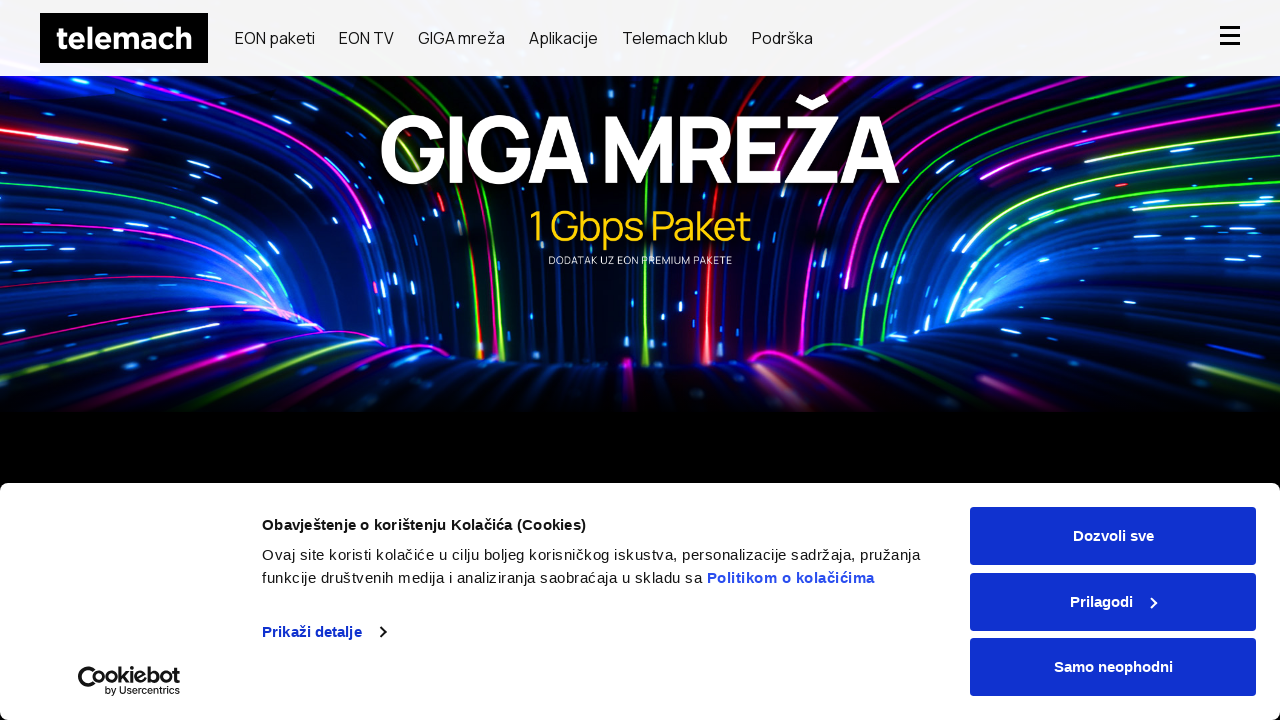

Waited for 2 seconds
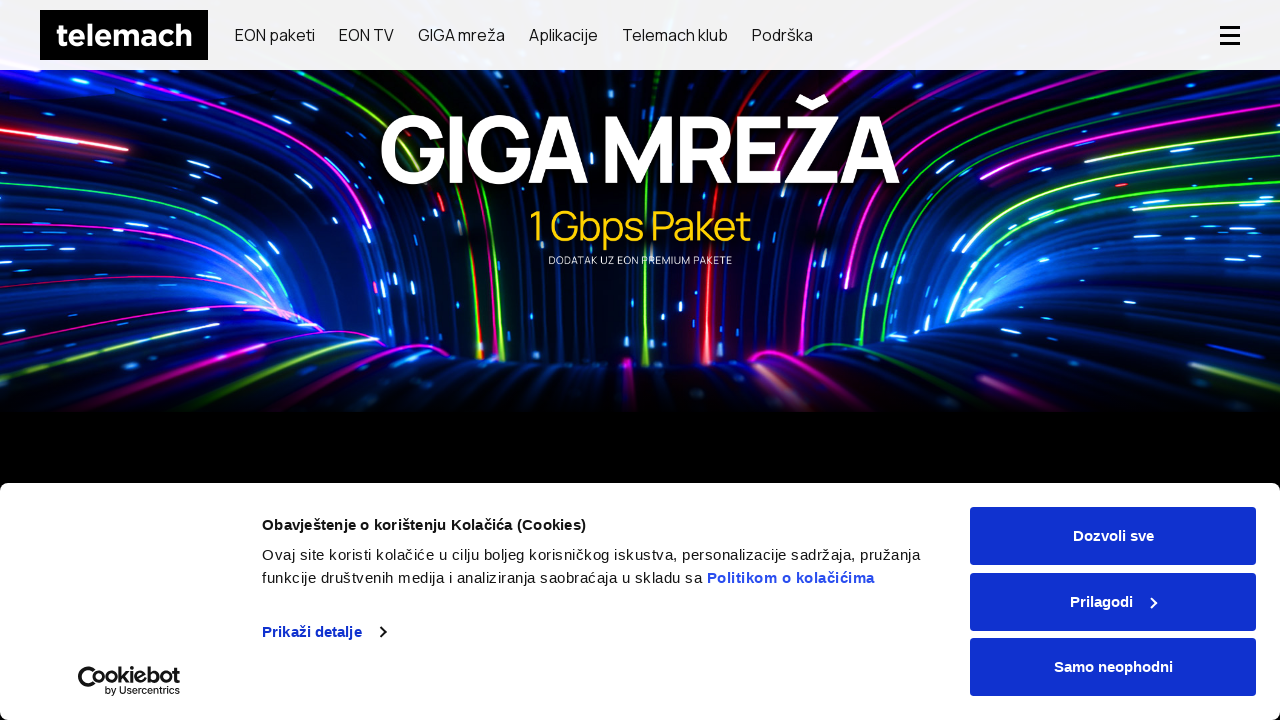

Clicked on public directory link at (747, 361) on #ft-navigation > li:nth-child(4) > ul > li > a
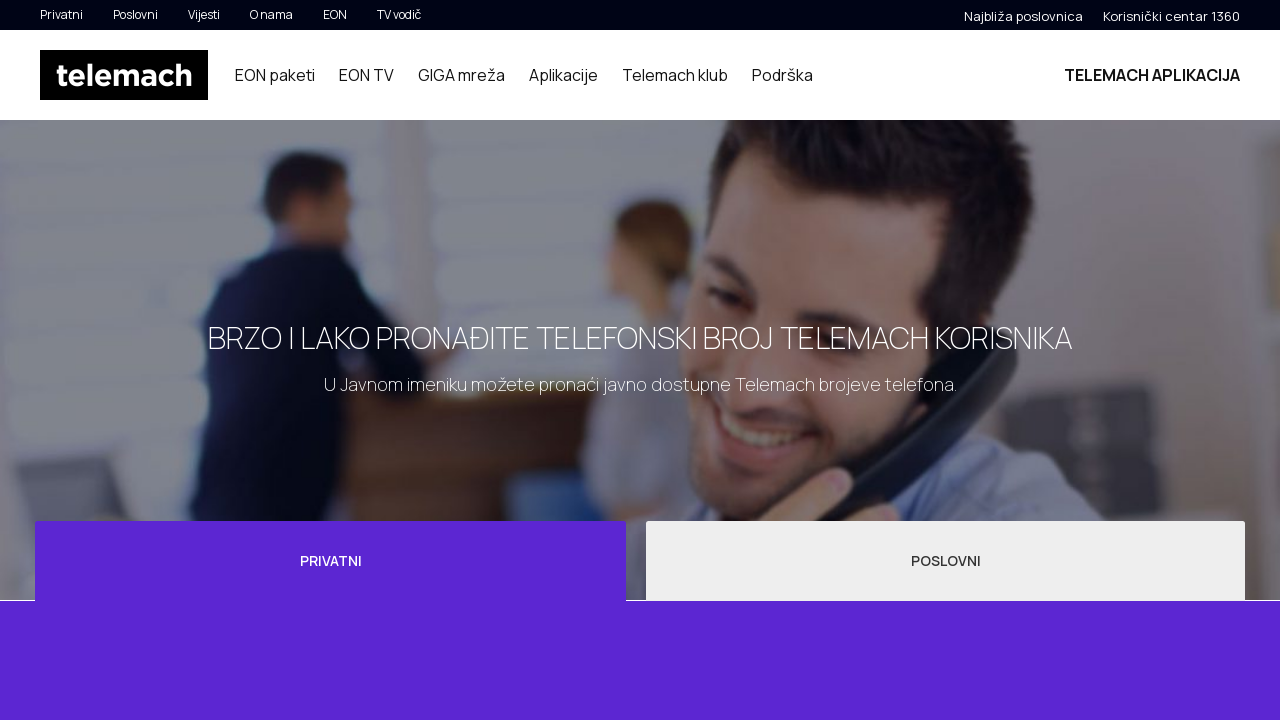

Waited for 2 seconds
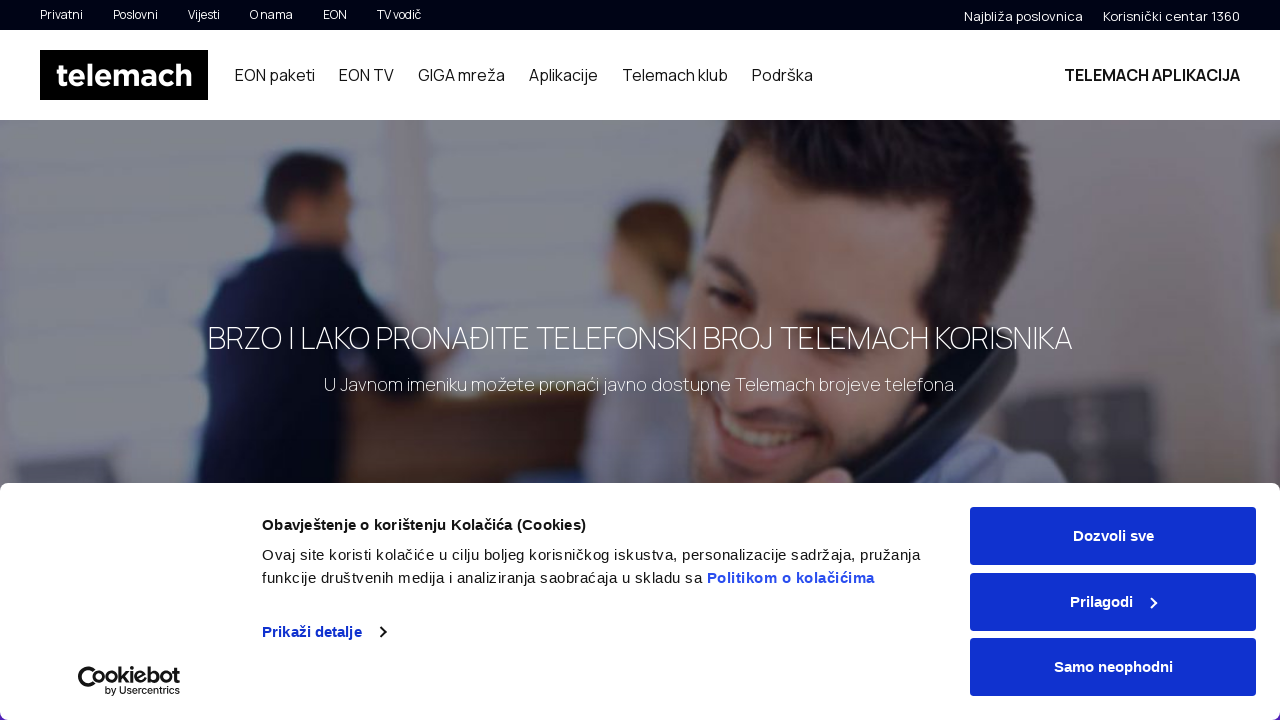

Scrolled to directory section
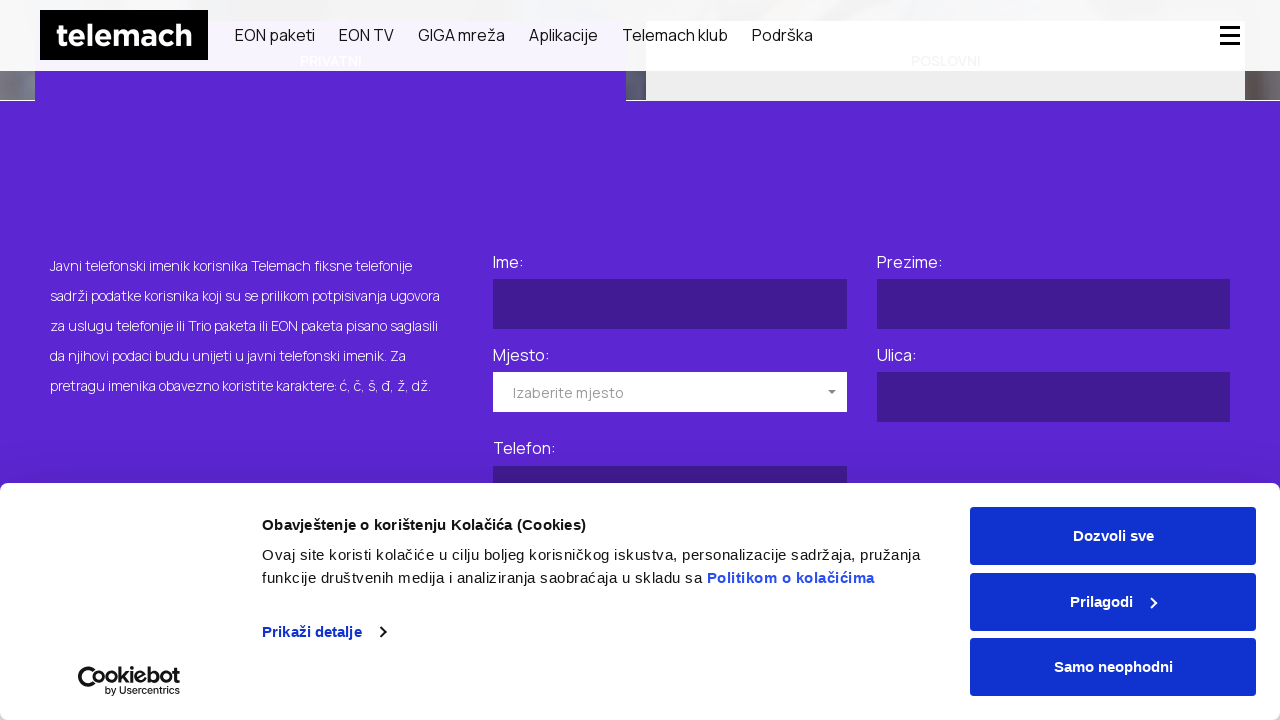

Waited for 2 seconds
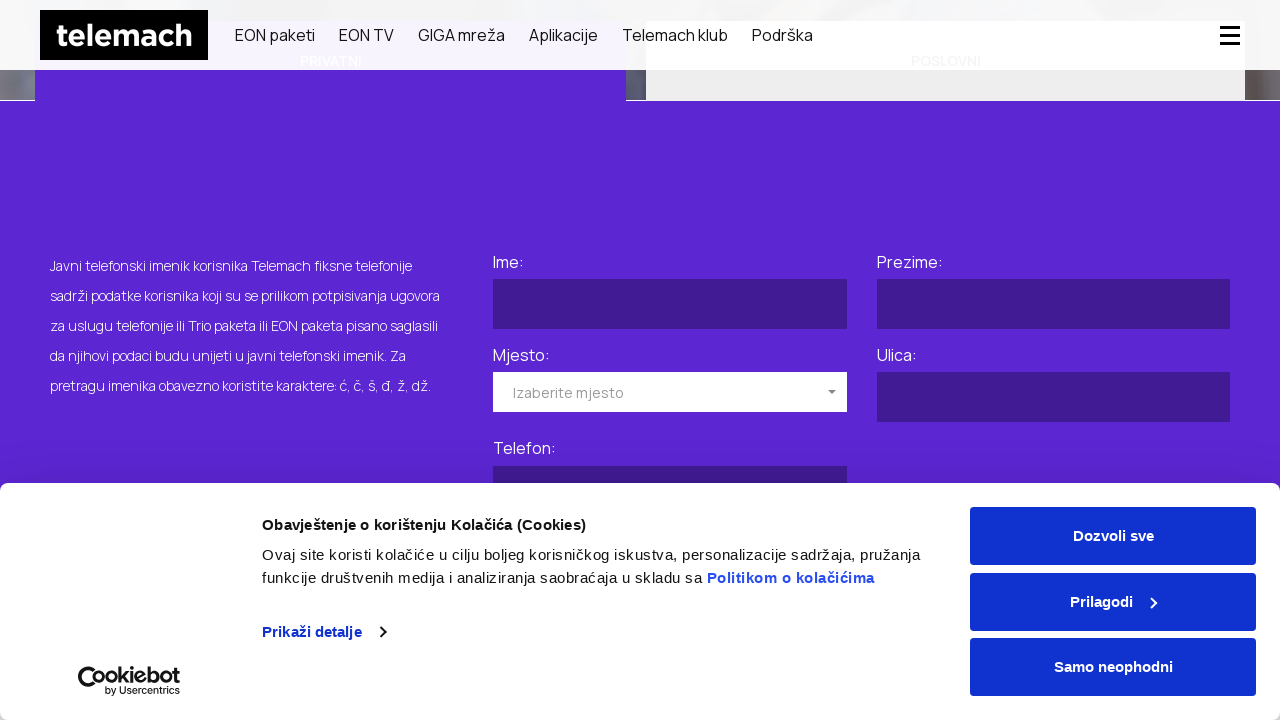

Clicked on Business tab at (946, 361) on #myTab > li:nth-child(2) > a
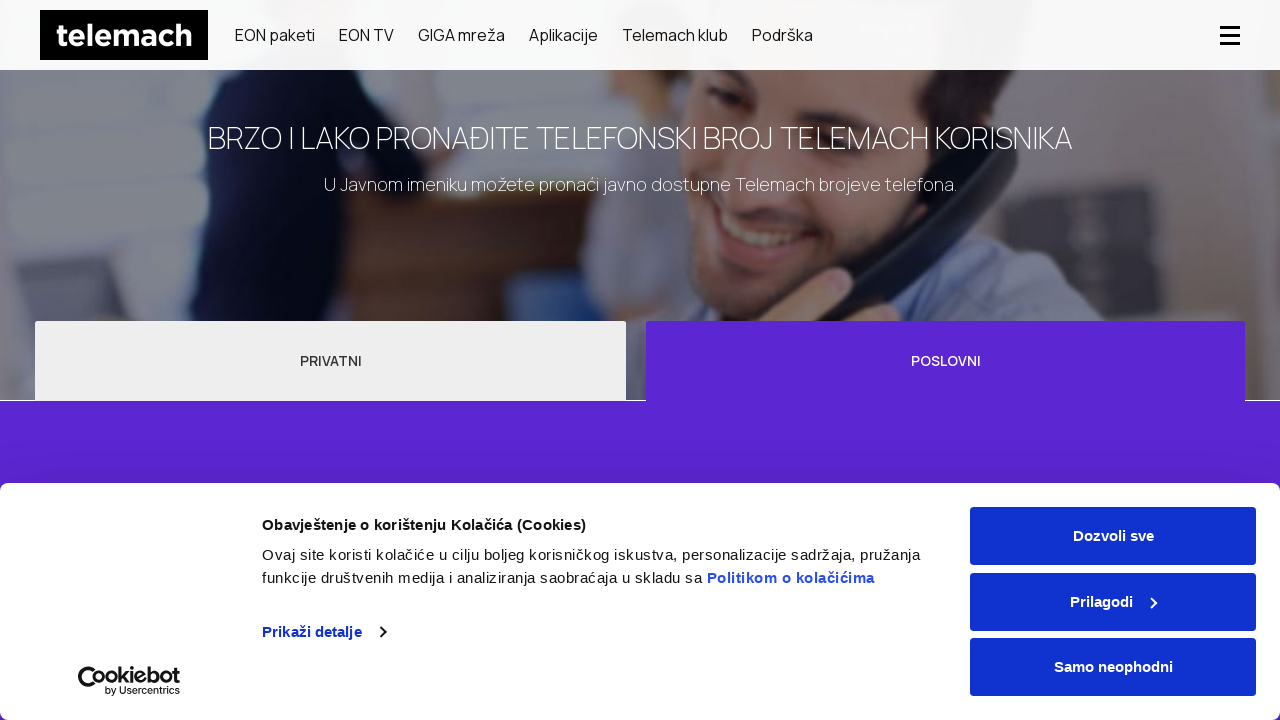

Waited for 2 seconds
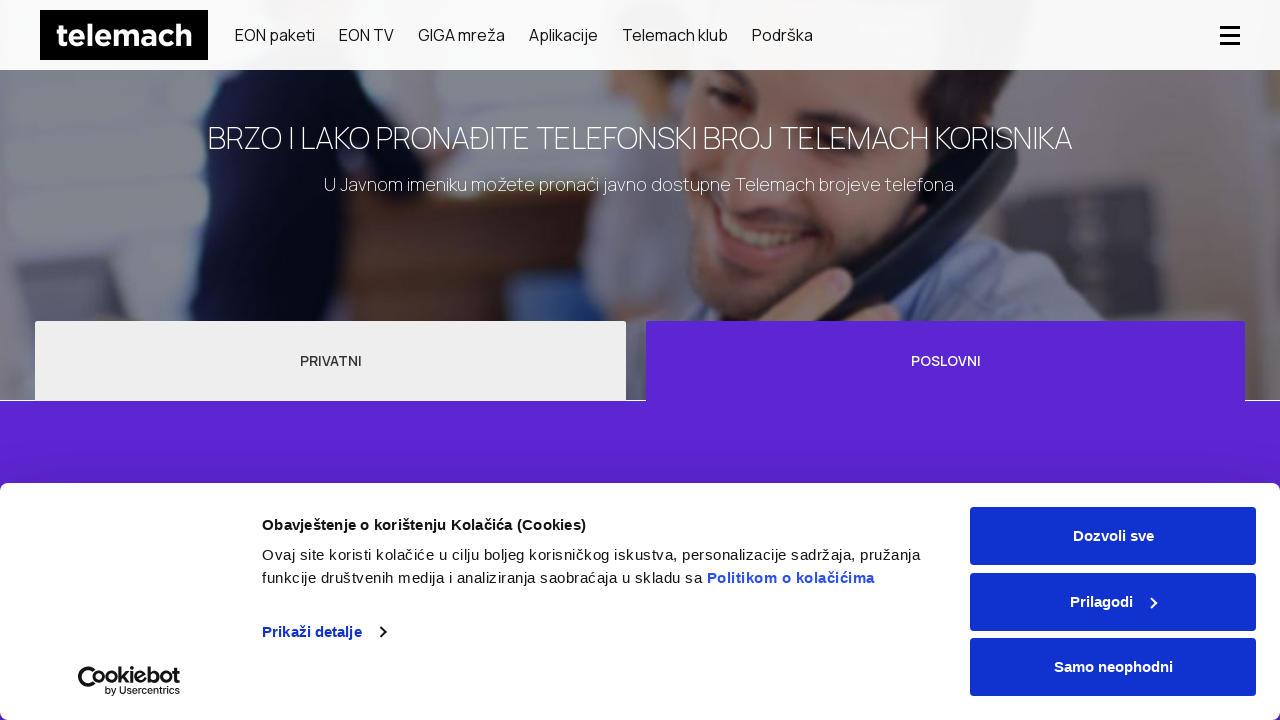

Filled business name field with 'Kompanija DOO' on #phonebook-app > div > form > div > div:nth-child(1) > input
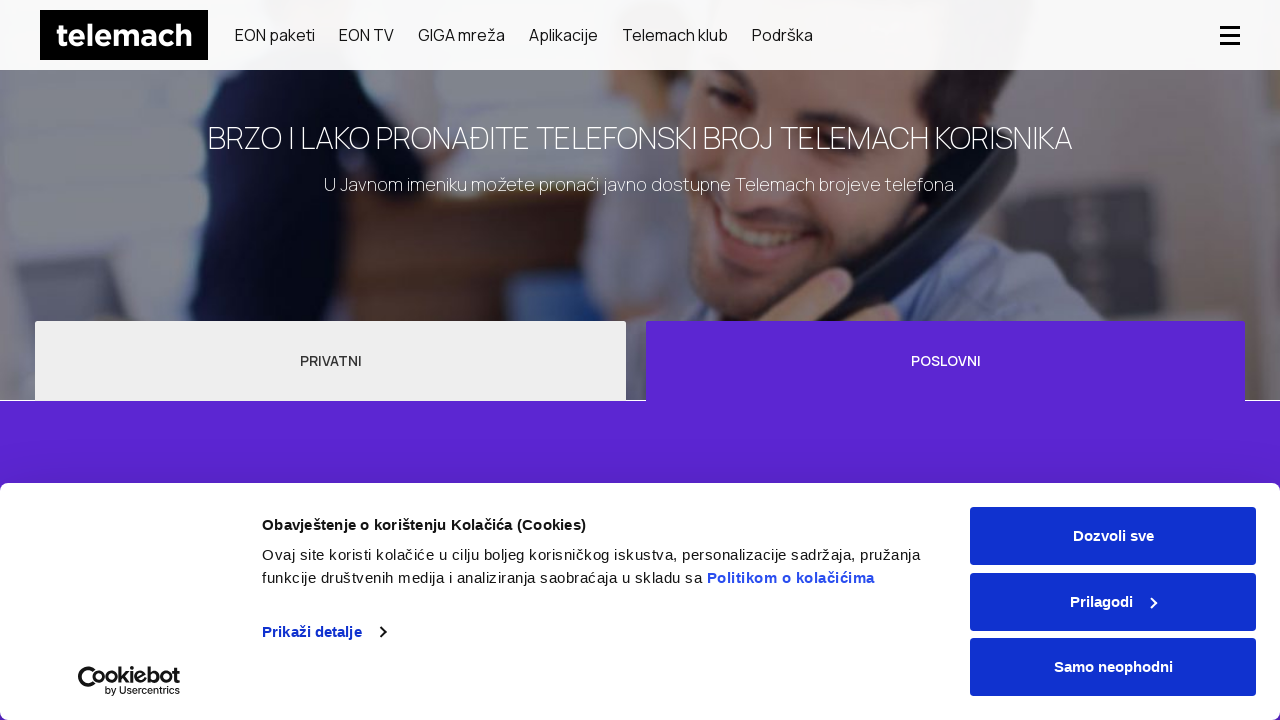

Clicked business city dropdown at (1053, 361) on #phonebook-app > div > form > div > div:nth-child(2) > div > div > input
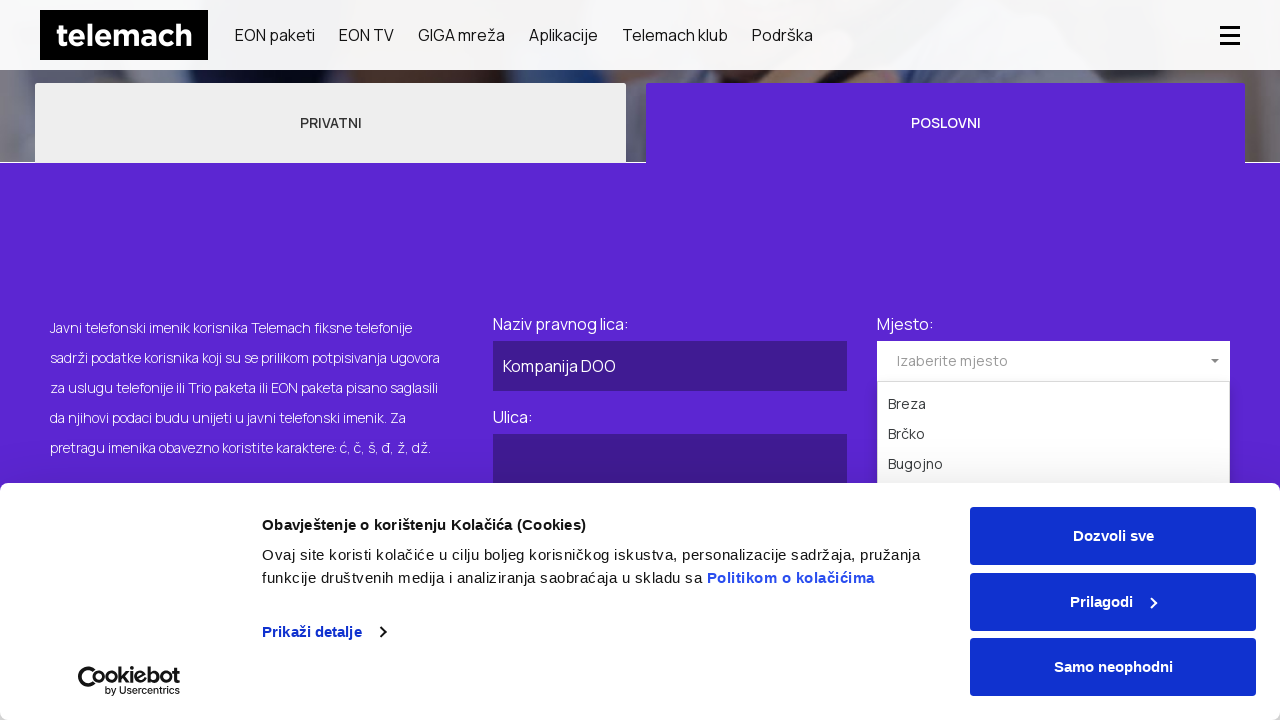

Waited for 1 second
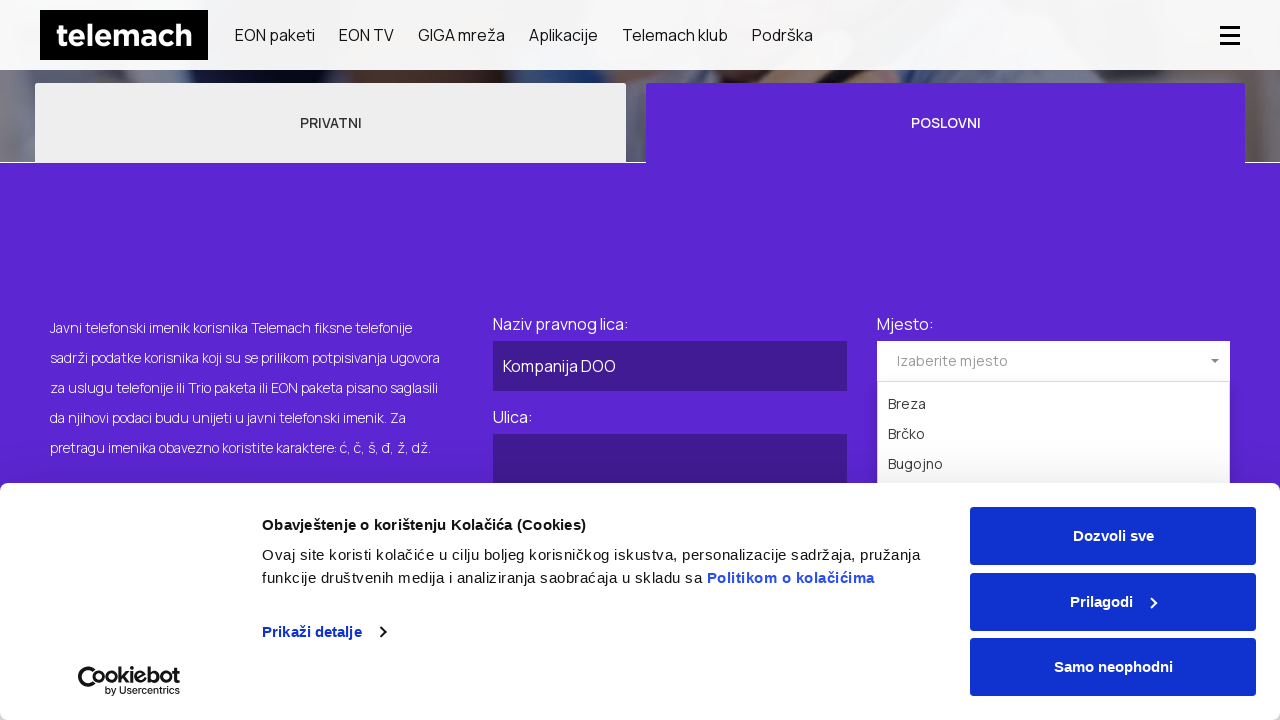

Selected city from business dropdown at (1053, 361) on #phonebook-app > div > form > div > div:nth-child(2) > div > ul > li:nth-child(1
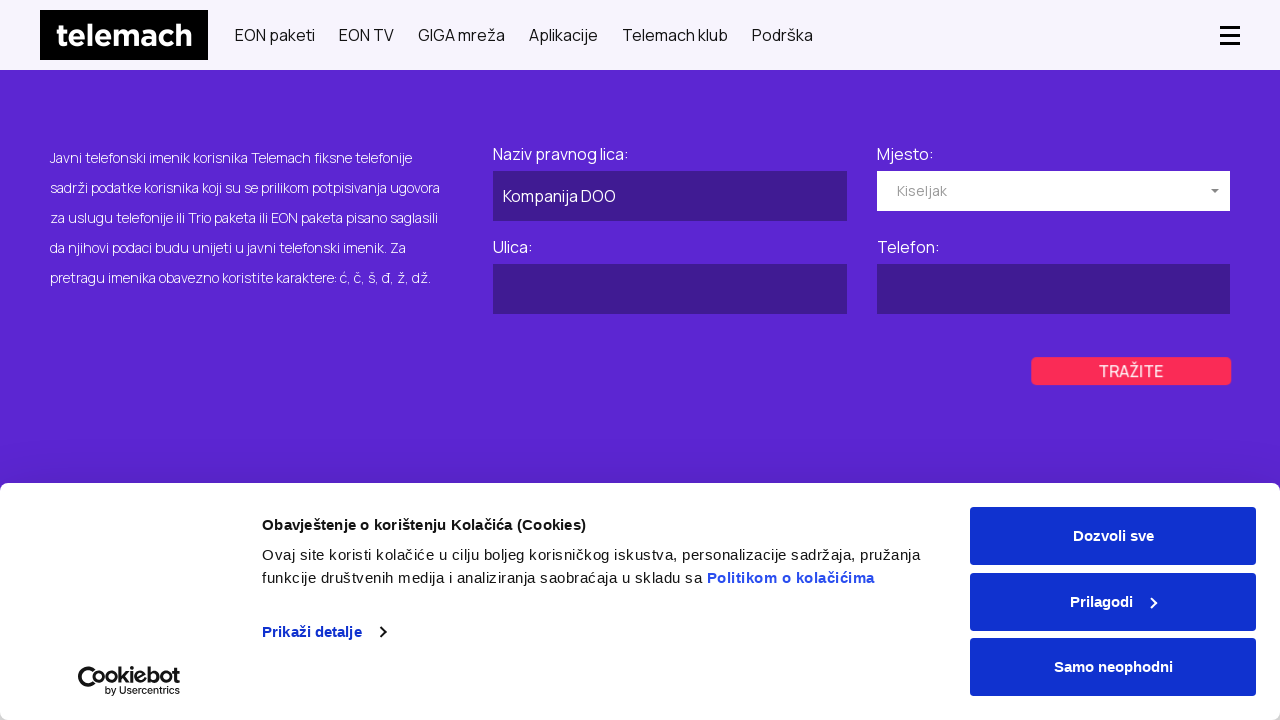

Waited for 1 second
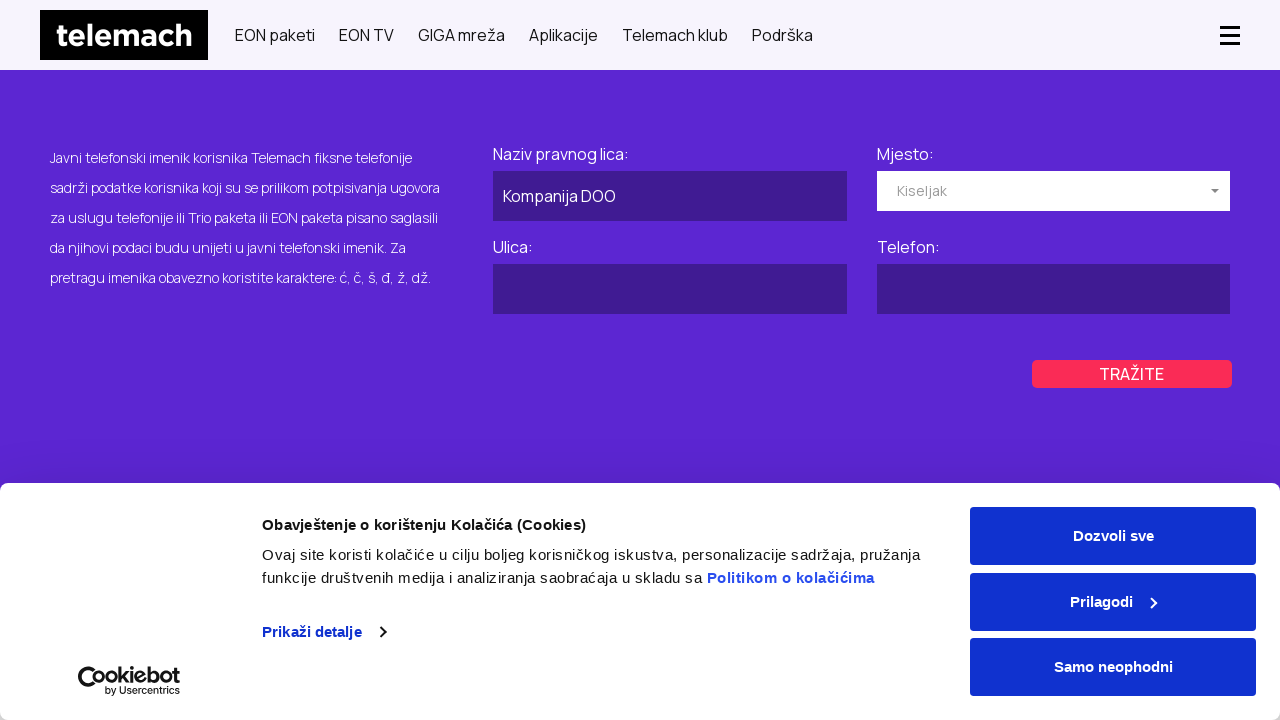

Filled business street field with 'Glavna ulica 10' on #phonebook-app > div > form > div > div:nth-child(3) > input
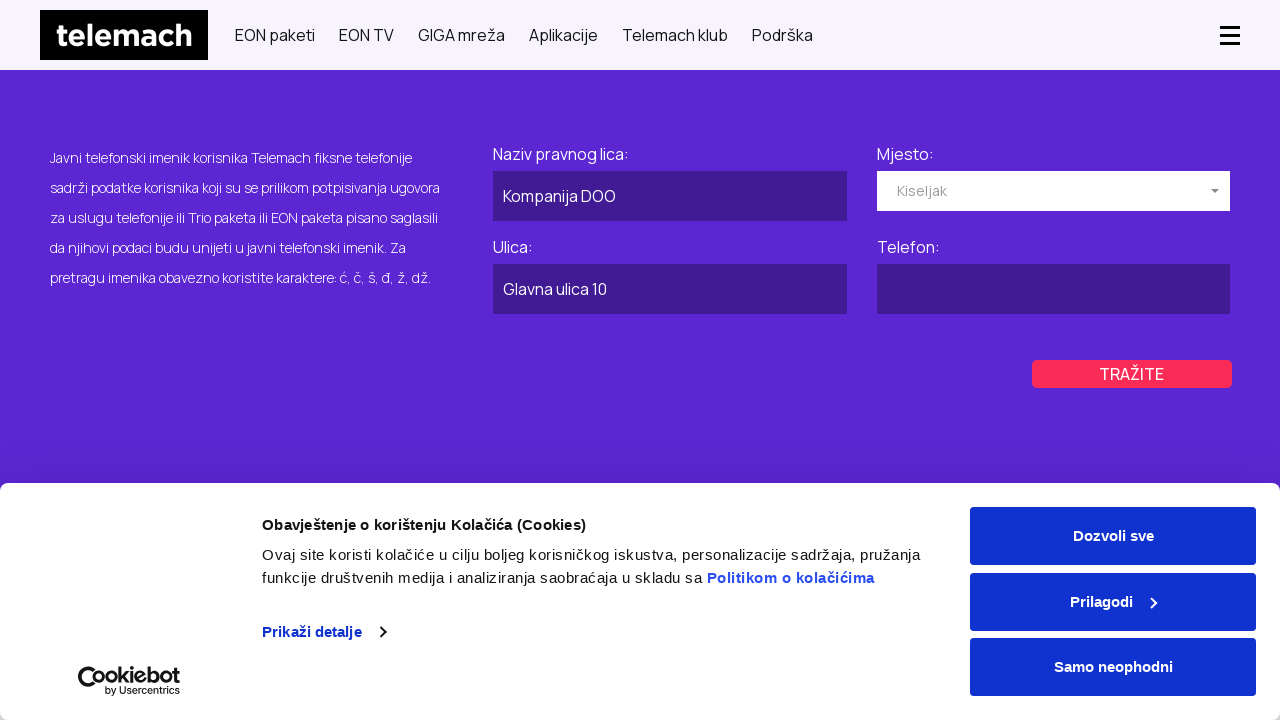

Filled business phone field with '035 222 333' on #phonebook-app > div > form > div > div:nth-child(4) > input
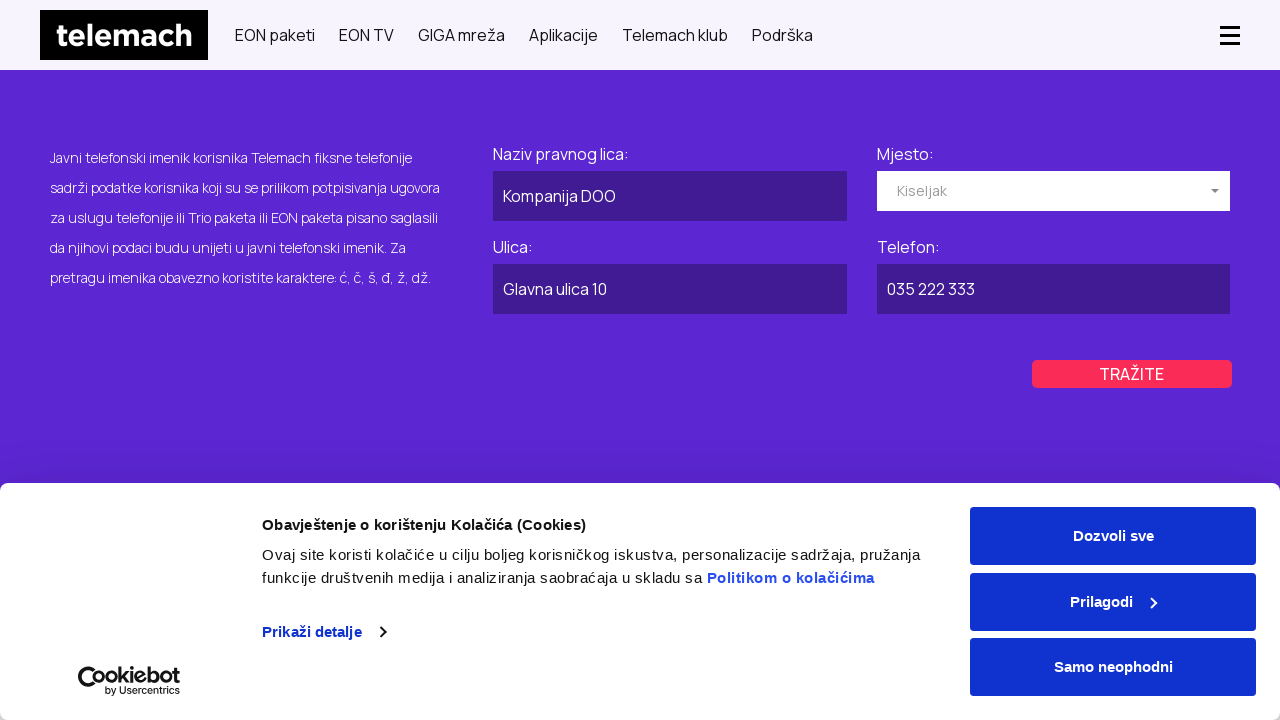

Clicked business directory search button at (1132, 374) on #phonebook-app > div > form > div > div.field-wrapper.col-xs-12.col-sm-6.col-lg-
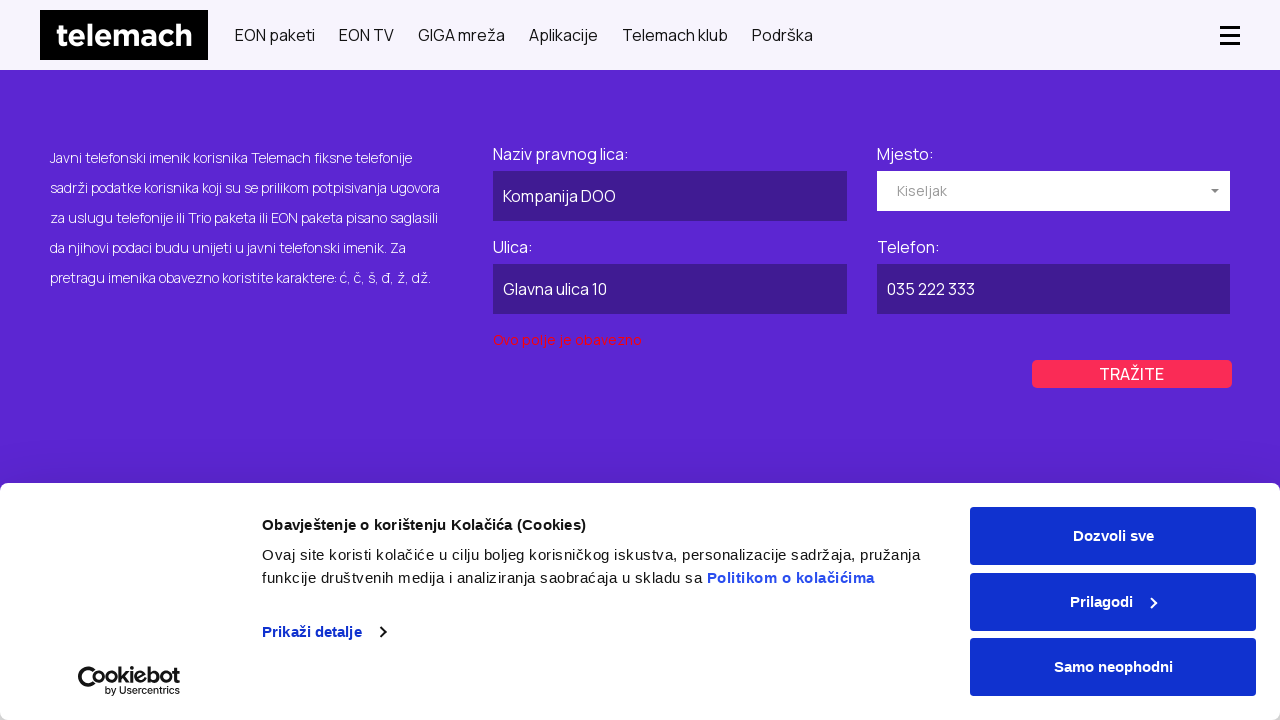

Waited for 2 seconds
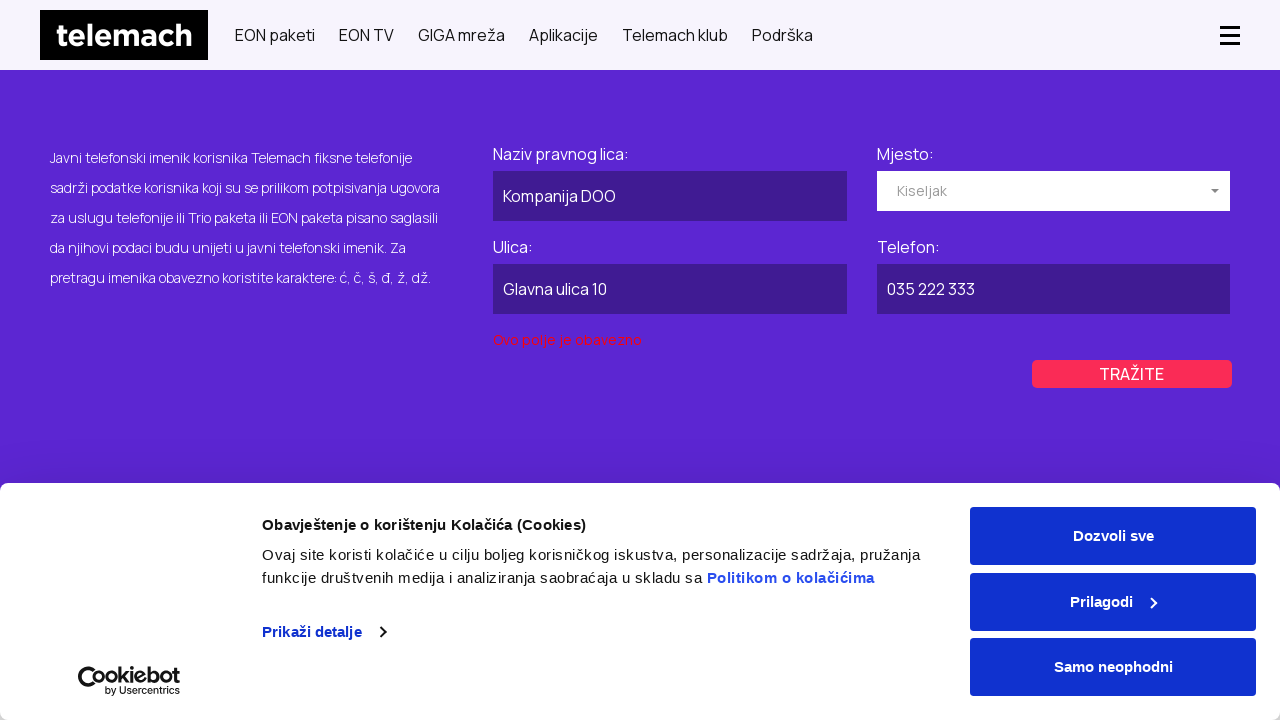

Clicked on Private tab at (330, 361) on #myTab > li:nth-child(1) > a
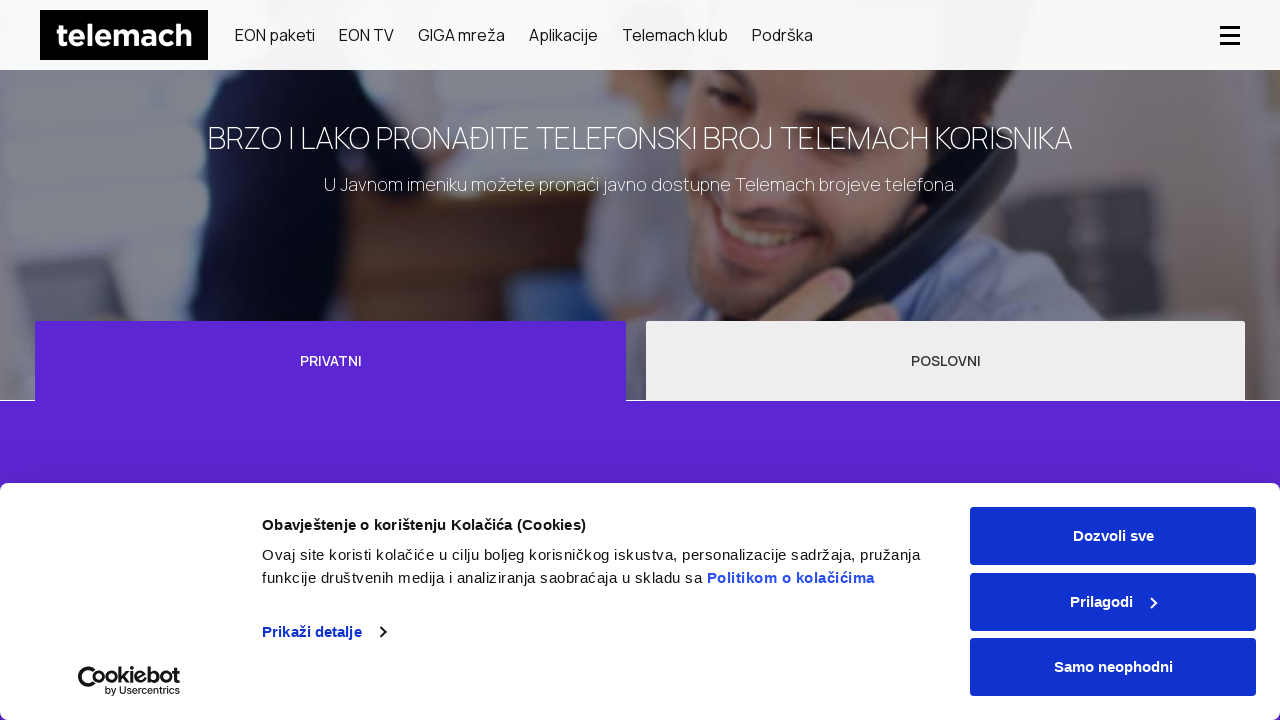

Waited for 2 seconds
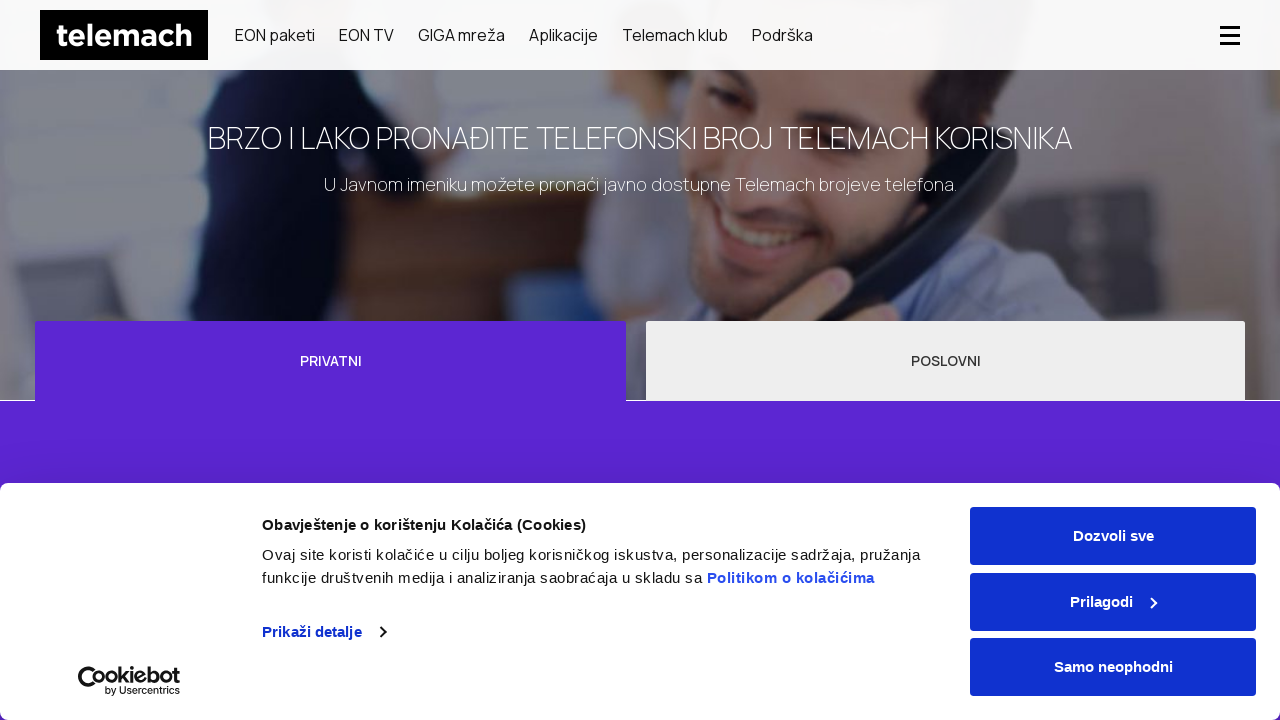

Filled first name field with 'Ivan' on #phonebook-private-app > div > form > div > div:nth-child(1) > input
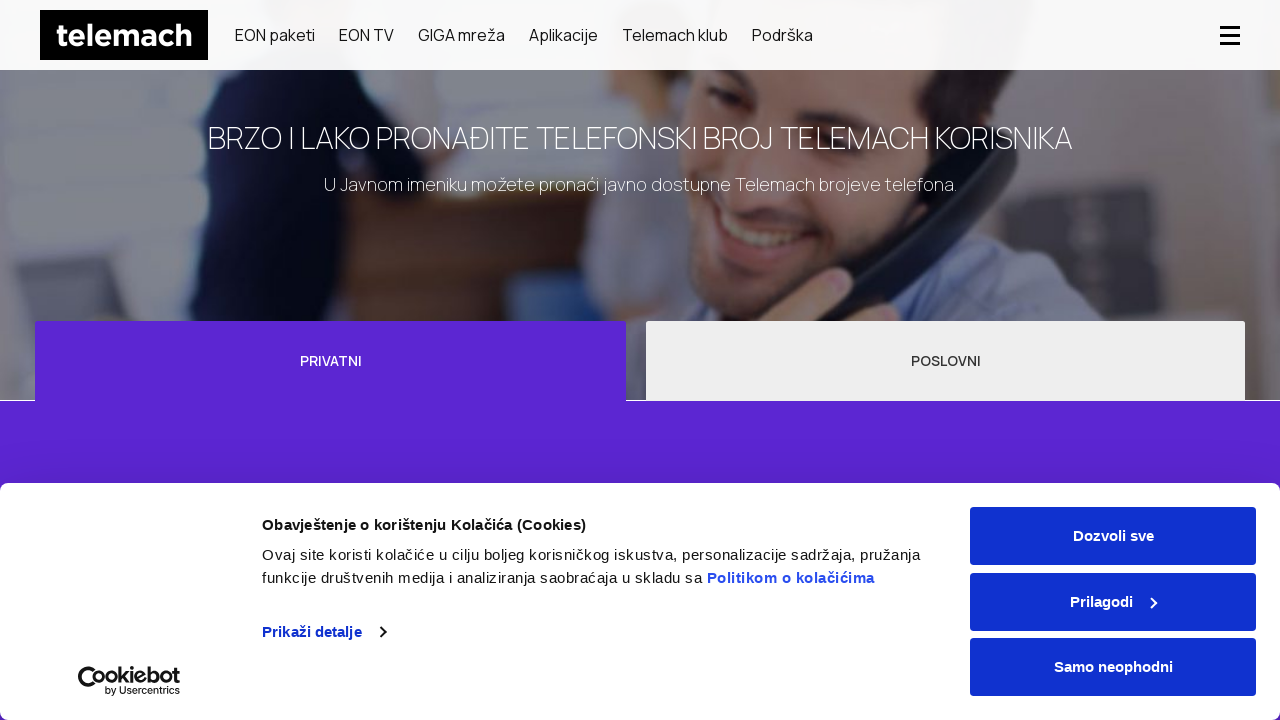

Filled last name field with 'Markovic' on #phonebook-private-app > div > form > div > div:nth-child(2) > input
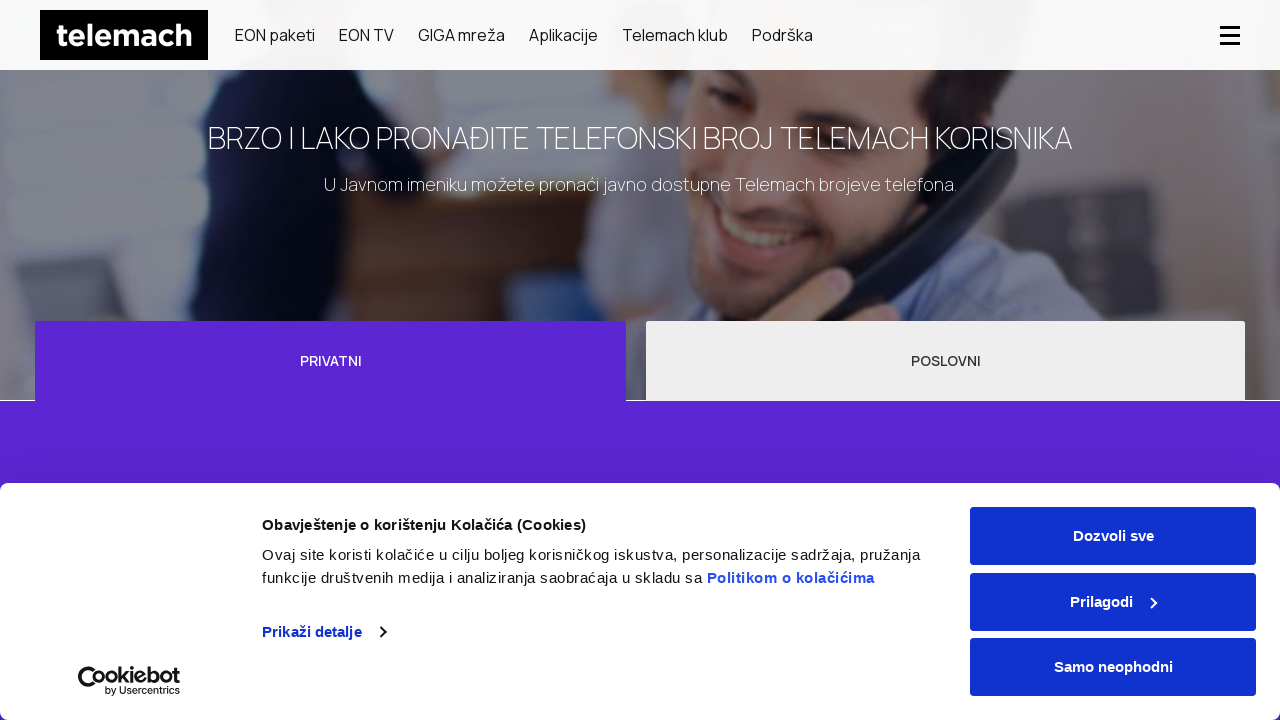

Clicked private directory city dropdown at (670, 360) on #phonebook-private-app > div > form > div > div:nth-child(3) > div > div > input
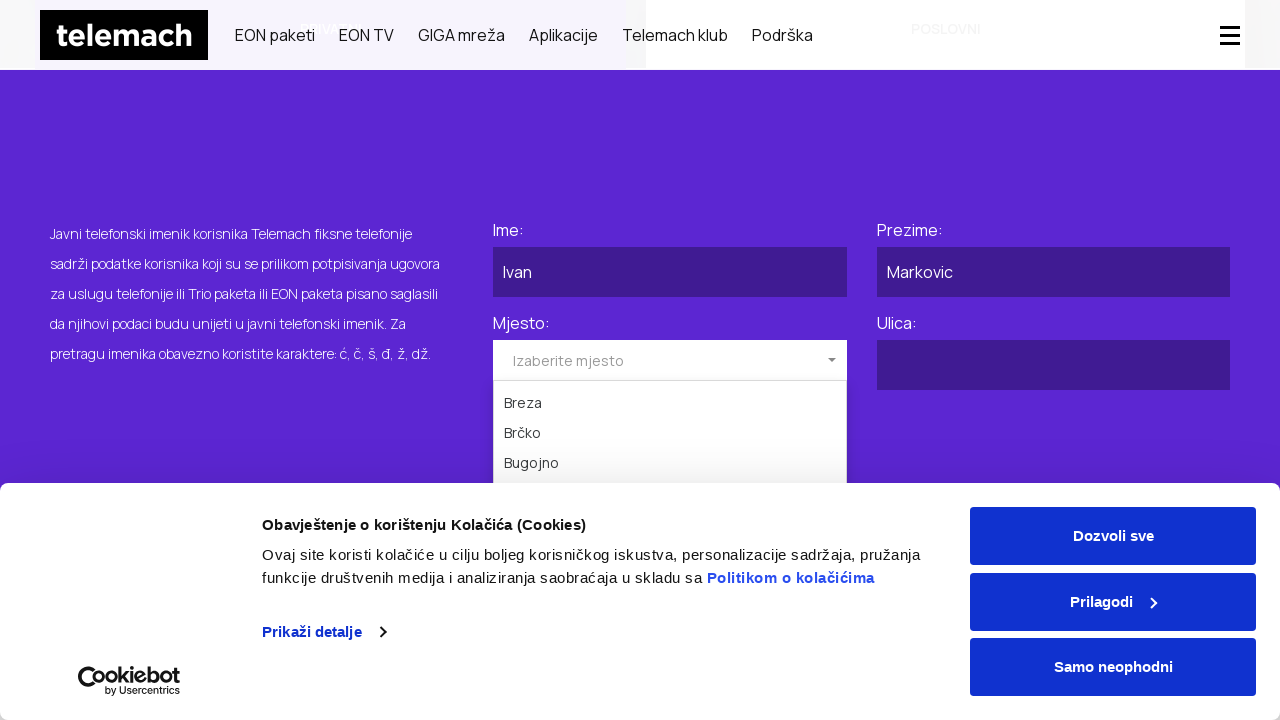

Waited for 1 second
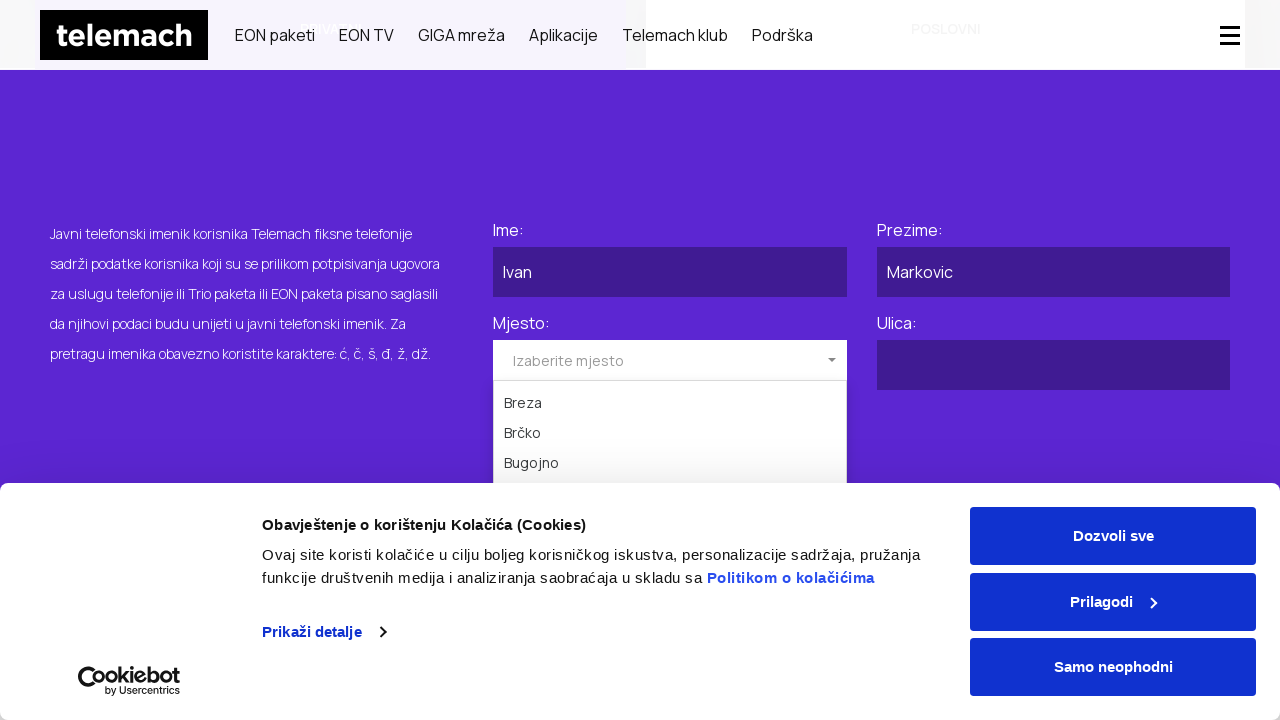

Selected city from private directory dropdown at (670, 360) on #phonebook-private-app > div > form > div > div:nth-child(3) > div > ul > li:nth
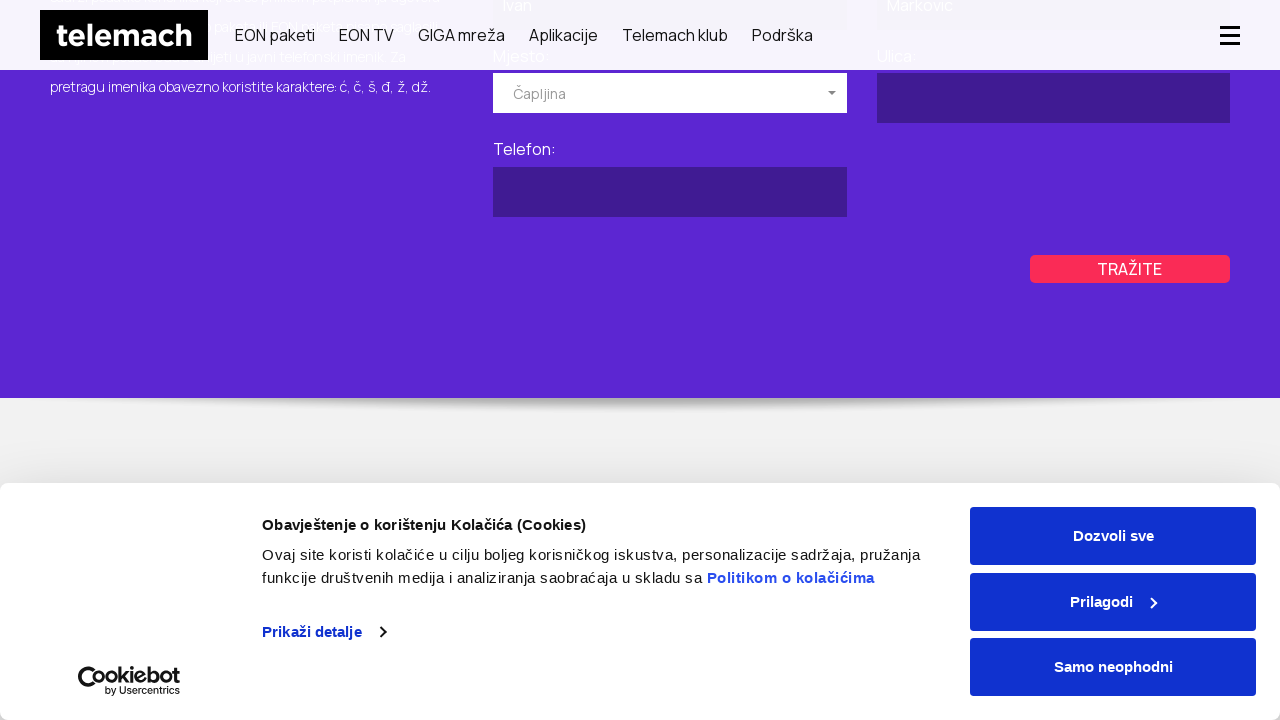

Waited for 1 second
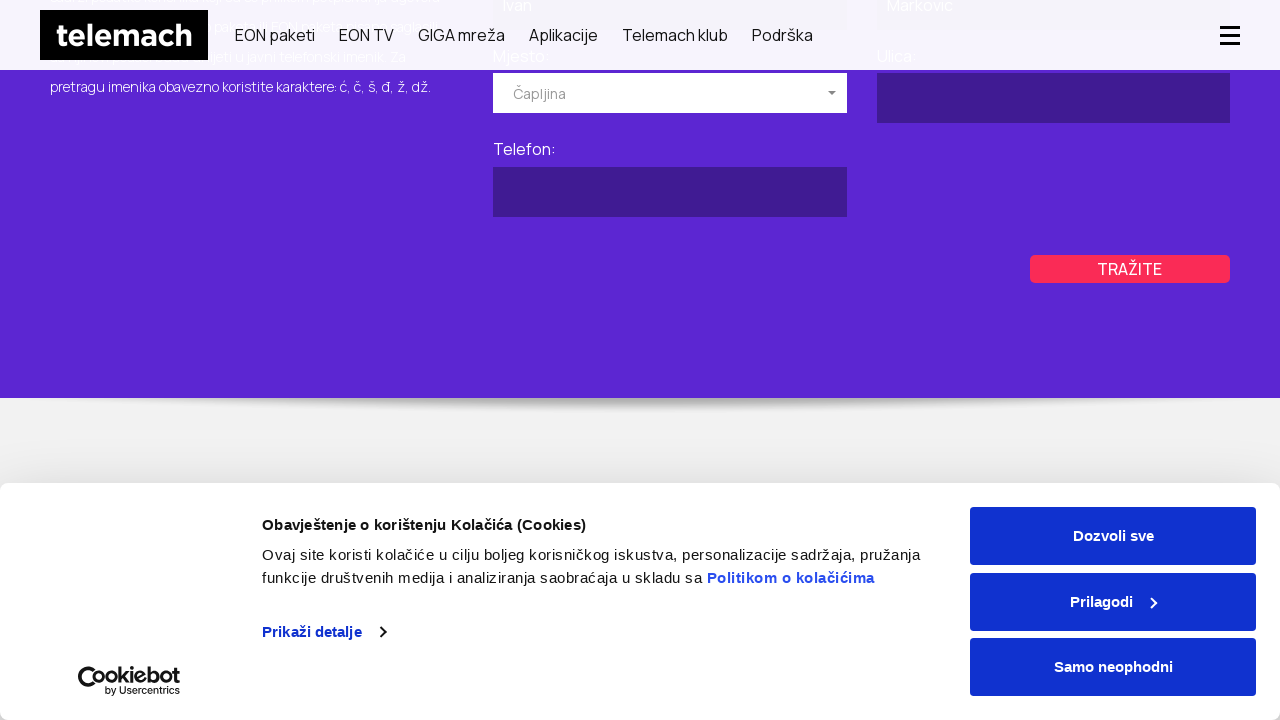

Filled private directory street field with 'Sporedna ulica 5' on #phonebook-private-app > div > form > div > div:nth-child(4) > input
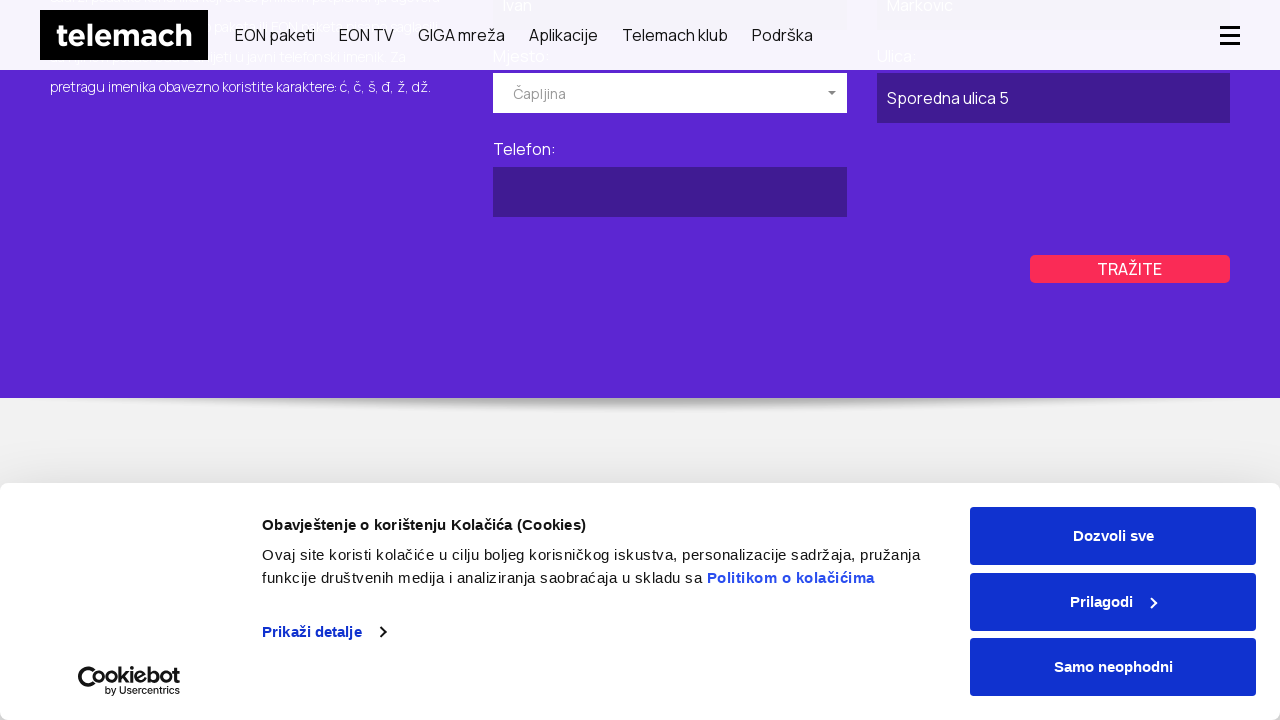

Filled private directory phone field with '036 111 222' on #phonebook-private-app > div > form > div > div:nth-child(5) > input
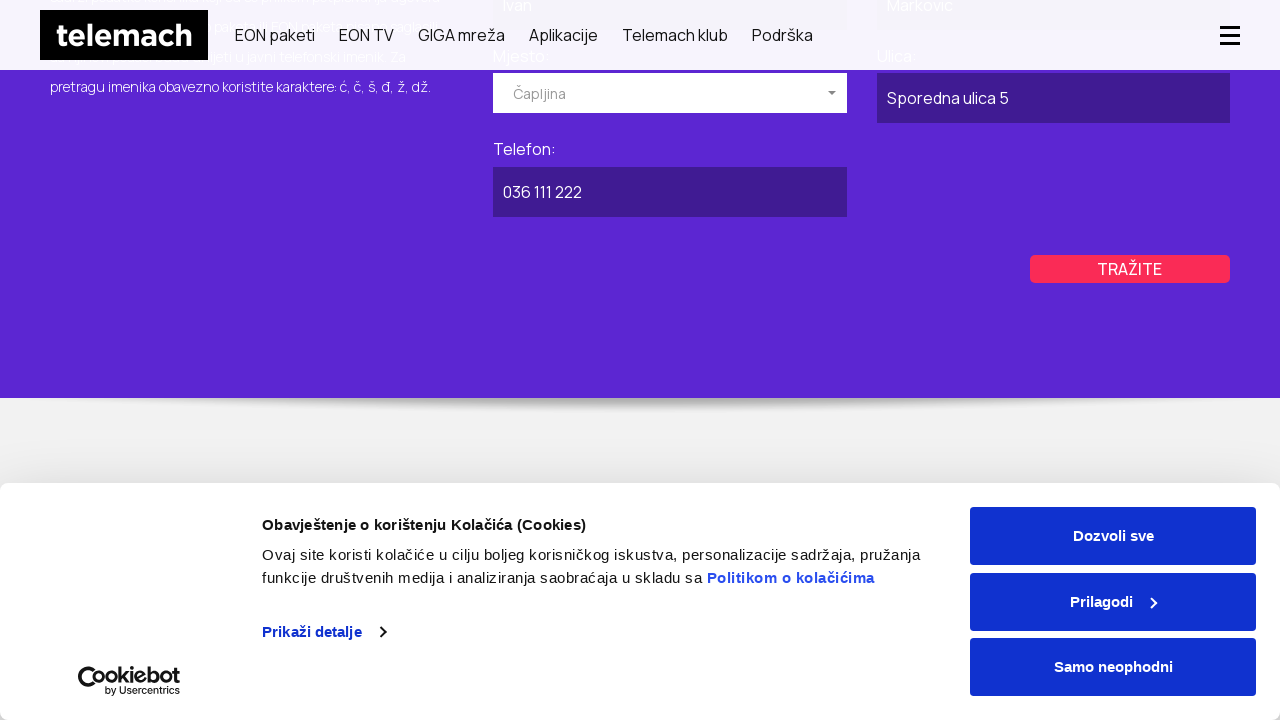

Clicked private directory search button at (1130, 269) on #phonebook-private-app > div > form > div > div.field-wrapper.col-xs-12.col-sm-o
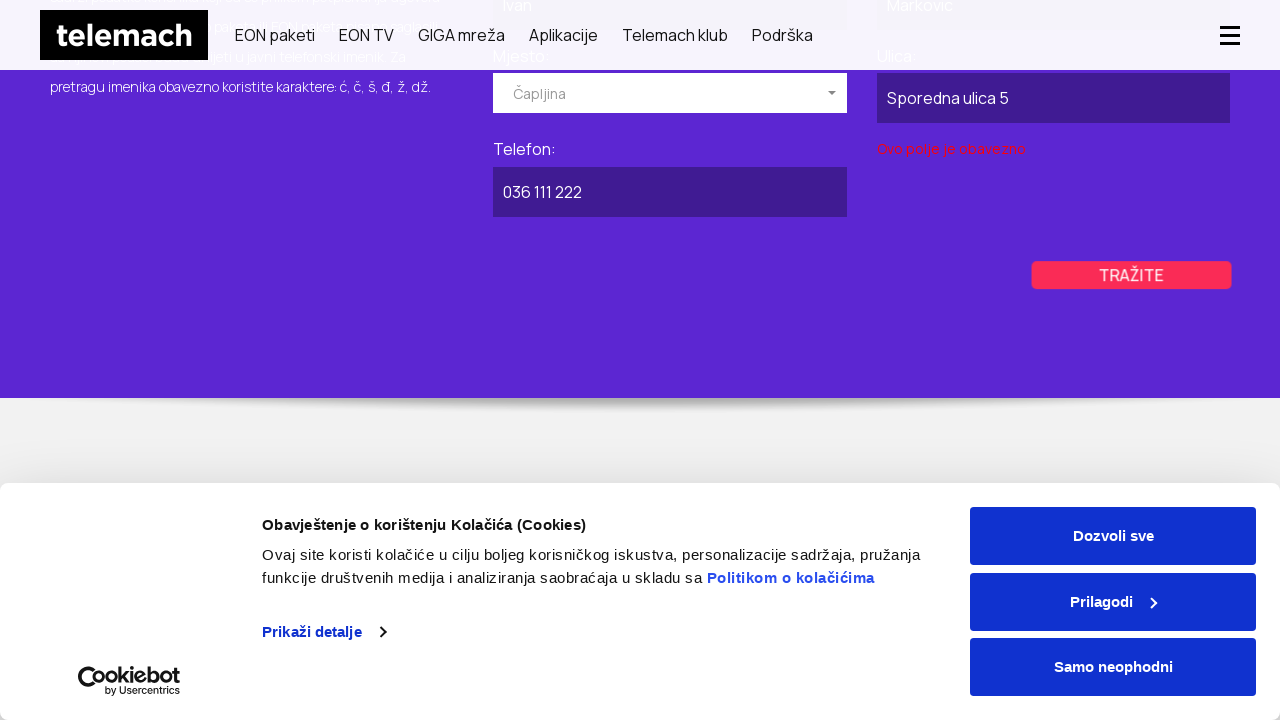

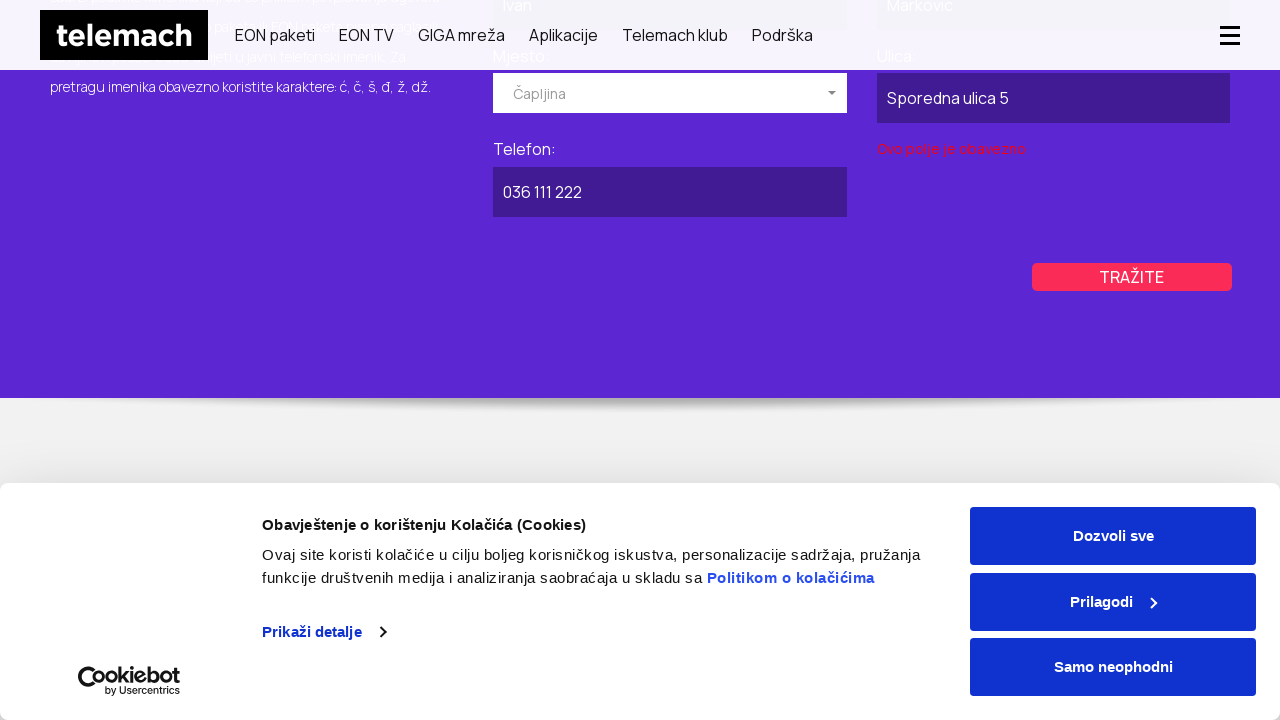